Tests property search functionality by selecting flat type, BHK configuration, and location filters then submitting the search

Starting URL: https://eroomrent.in/index.php

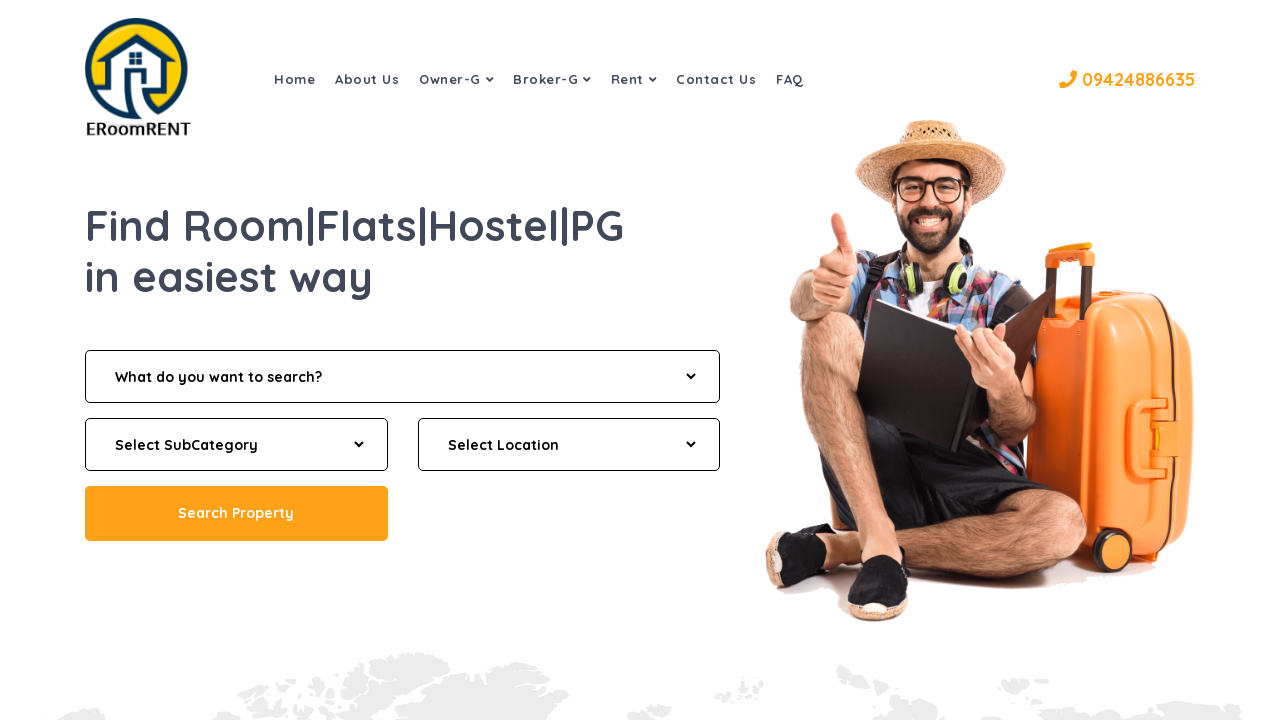

Selected 'Flat' as property type on select[name='ddlcat']
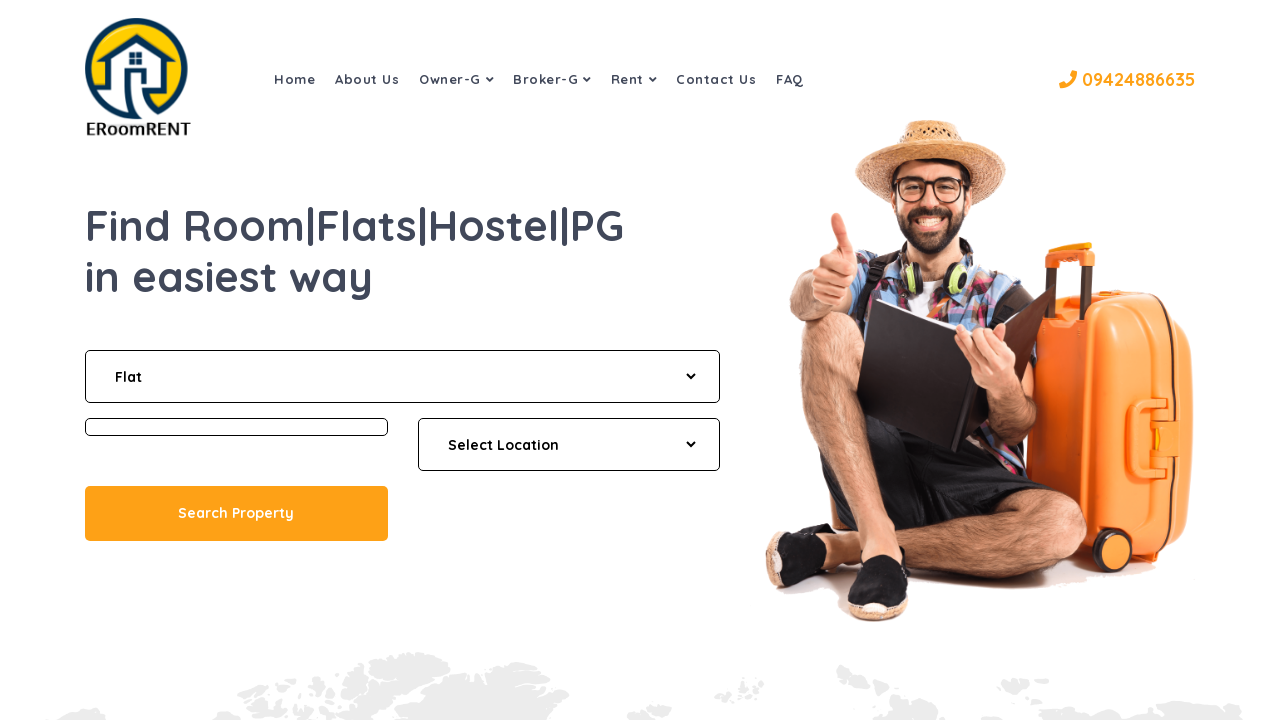

Waited for subcategory dropdown to become visible
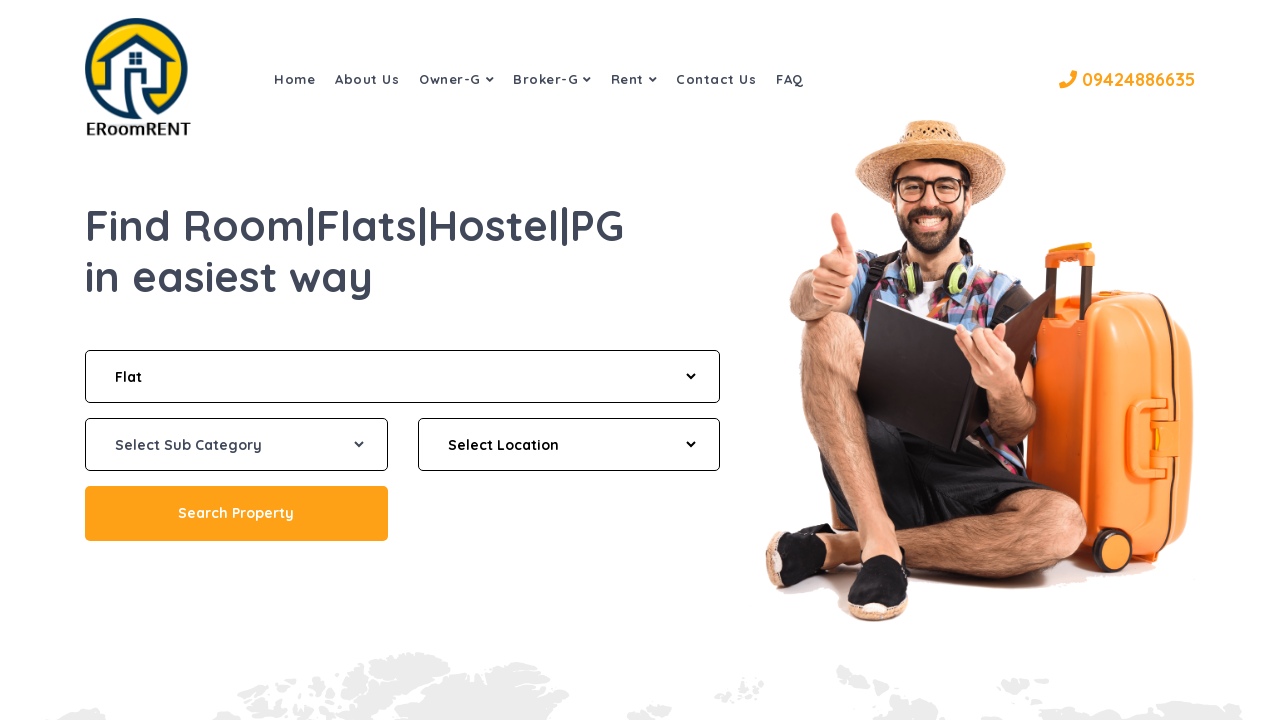

Selected '3 BHK' as BHK configuration on #subcat
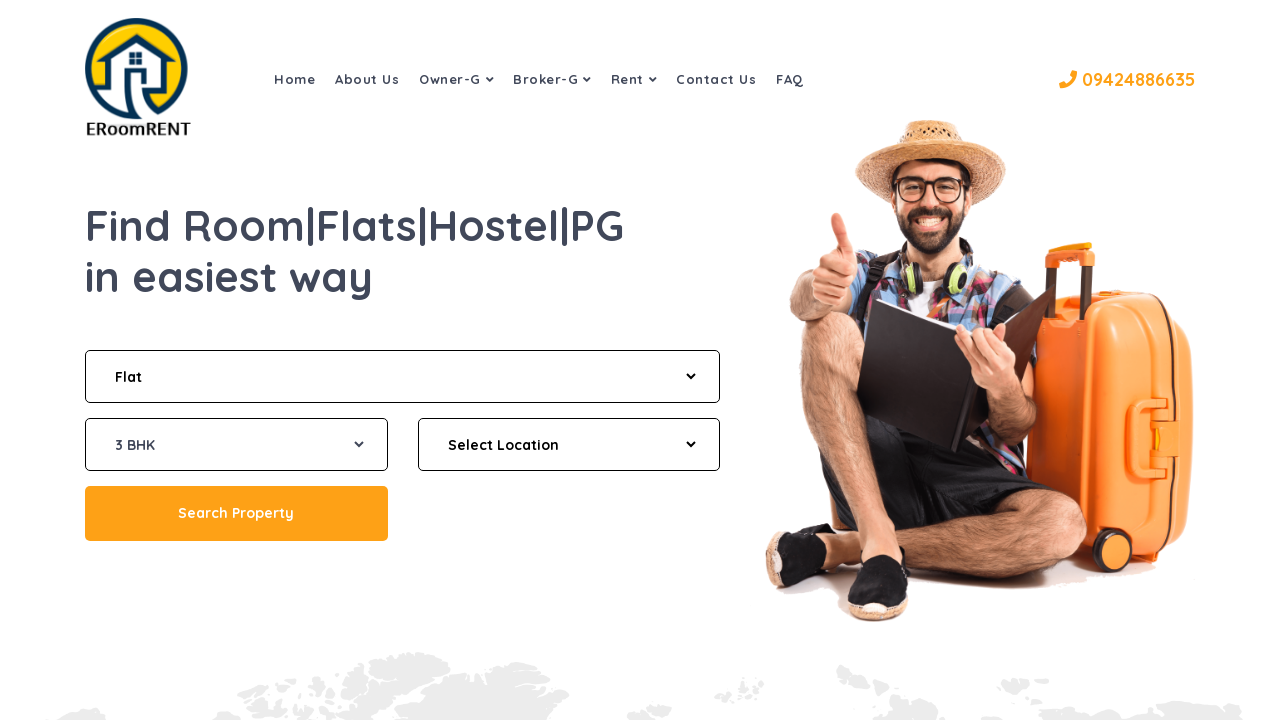

Selected 'Tilak Nagar' as location on select[name='ddllocation']
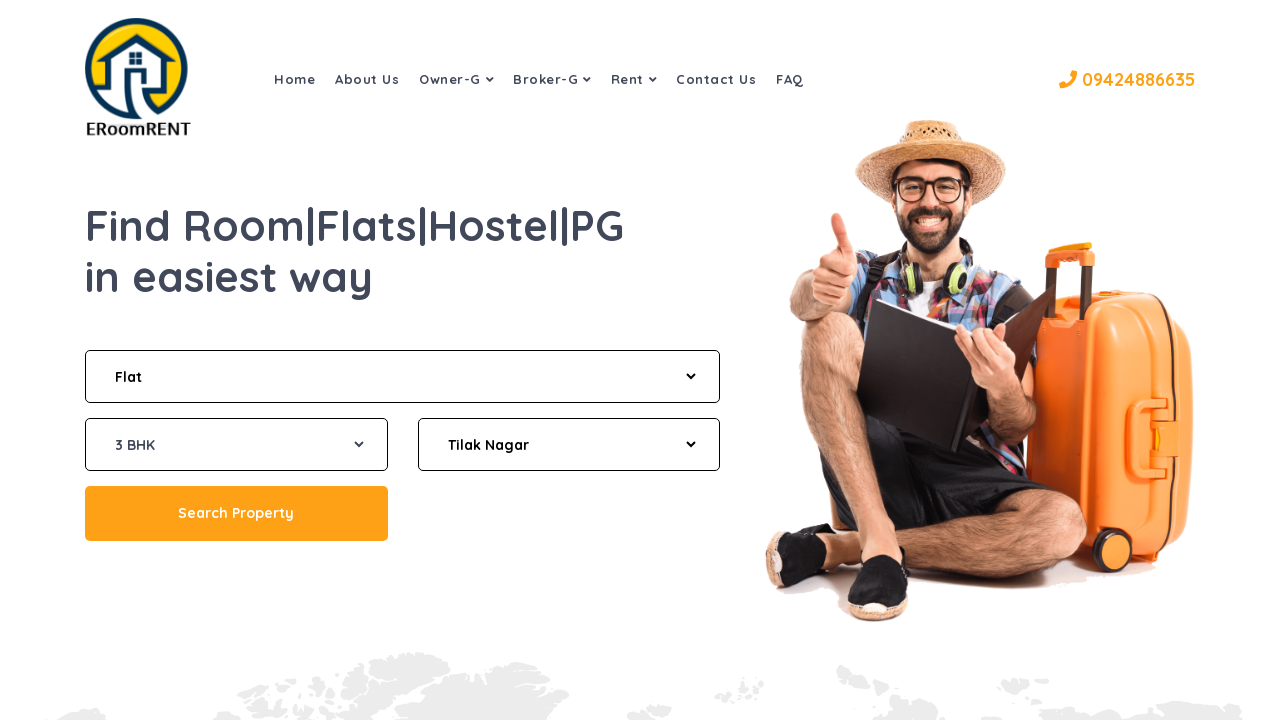

Clicked search button to submit property search at (236, 514) on .btn-one
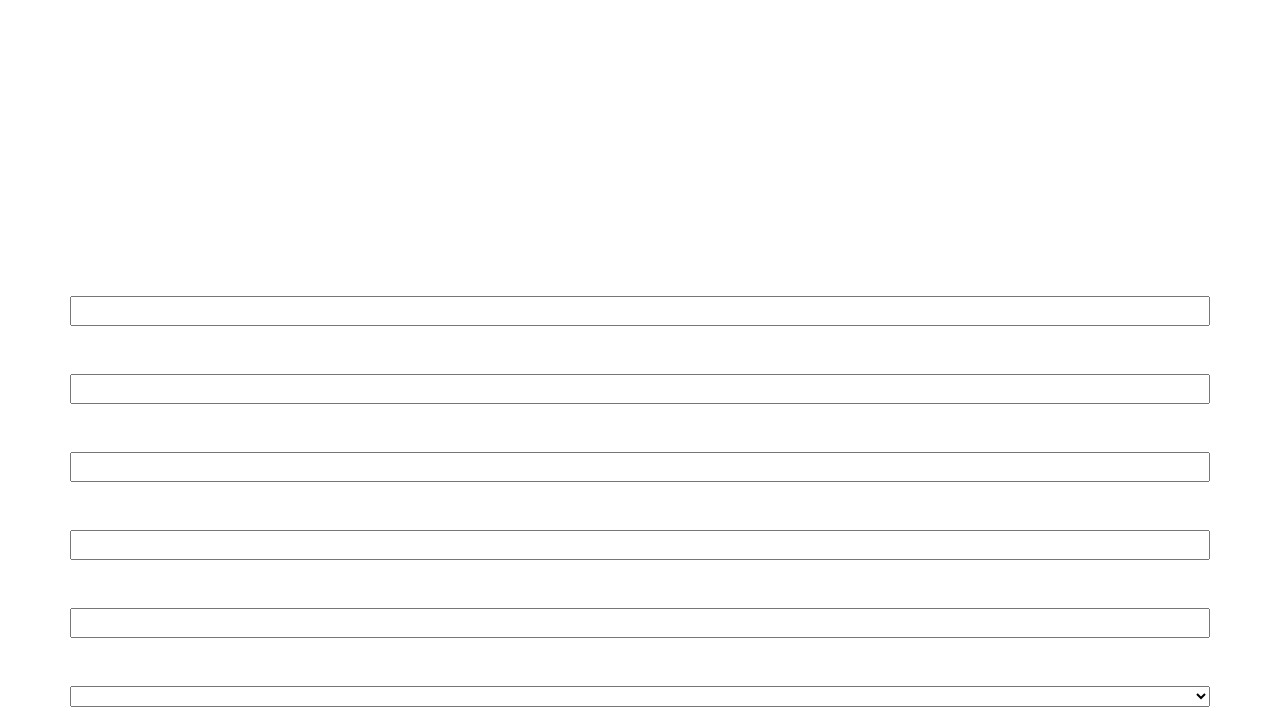

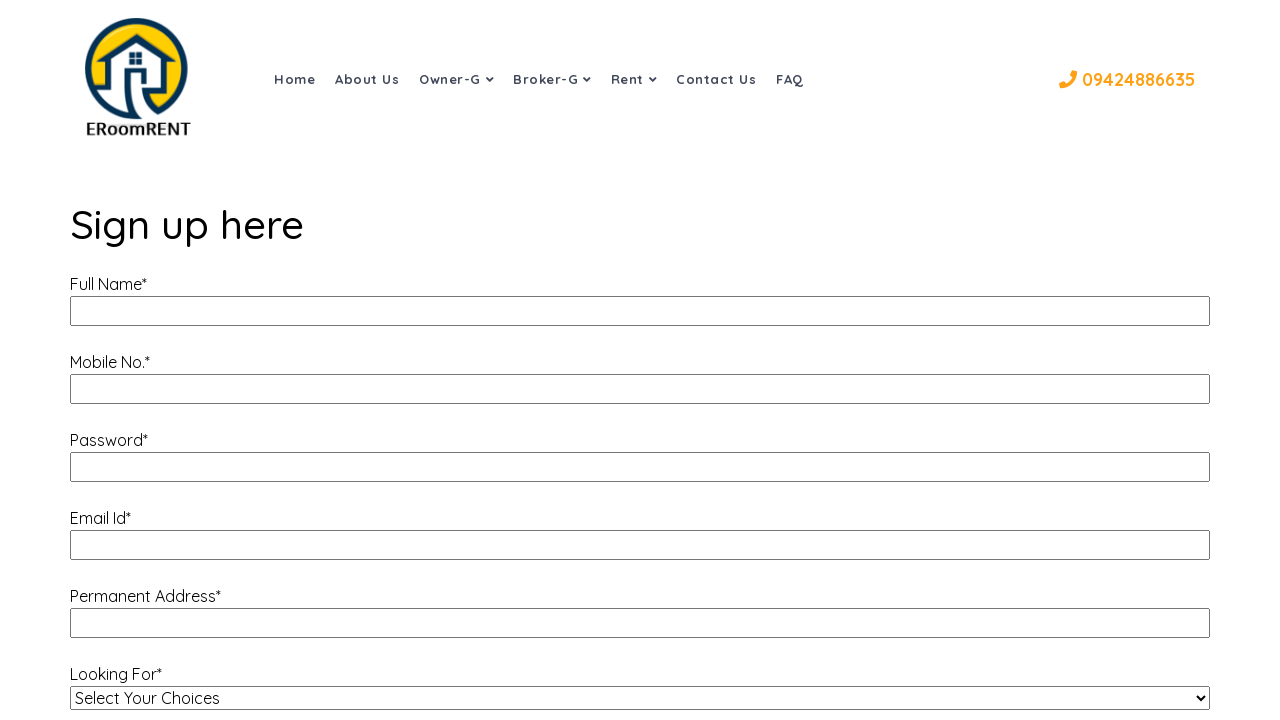